Tests dropdown element states by clicking the dropdown and verifying that the first option is disabled while the second option is enabled

Starting URL: http://the-internet.herokuapp.com/dropdown

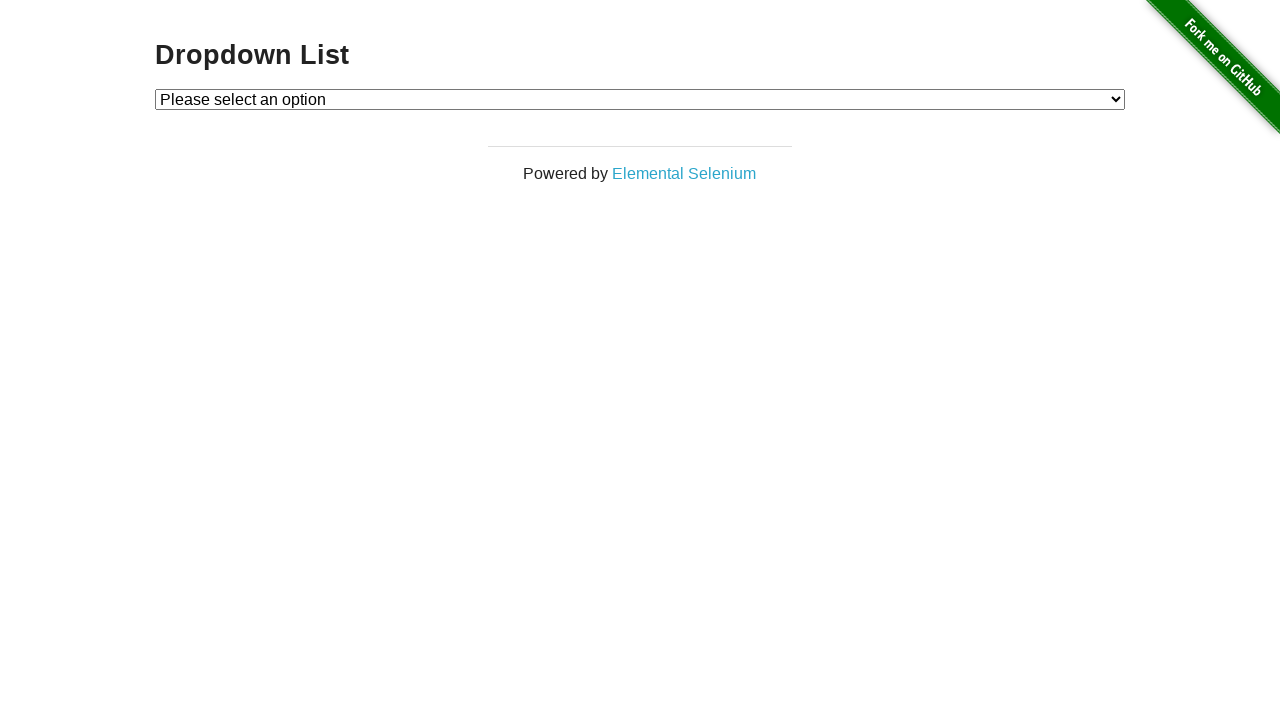

Clicked dropdown element to open it at (640, 99) on #dropdown
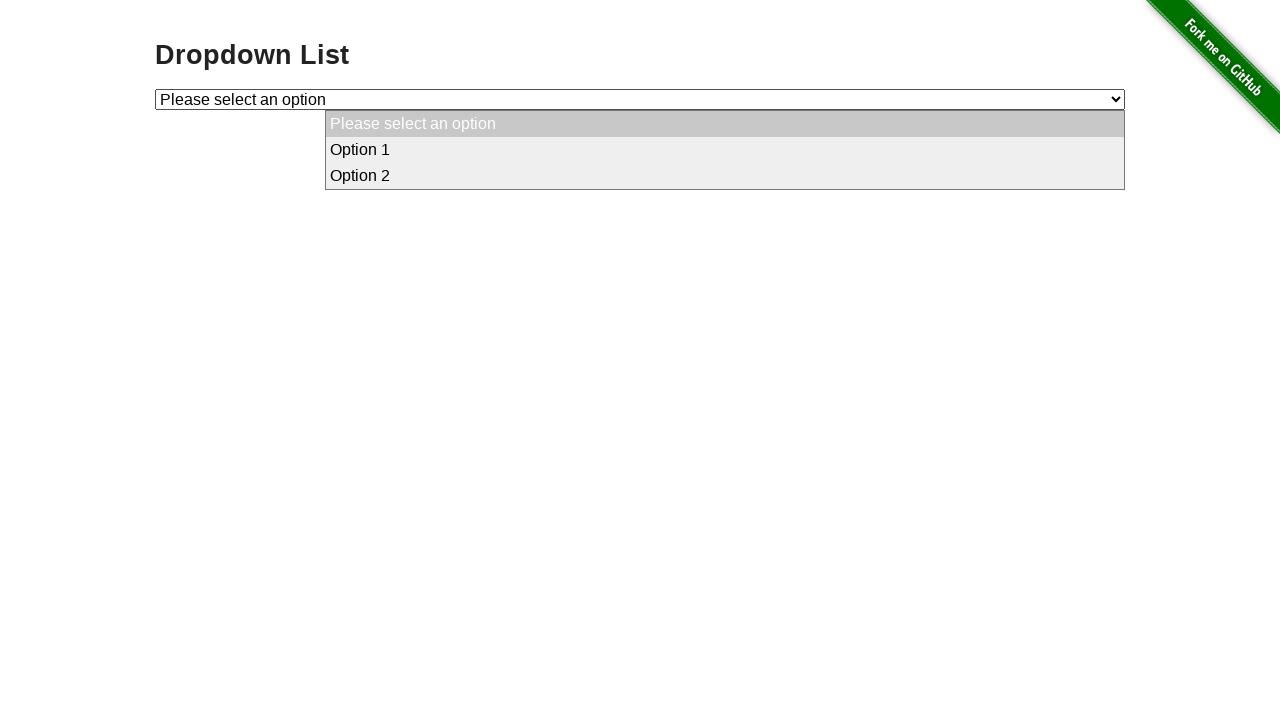

Retrieved disabled attribute from first dropdown option
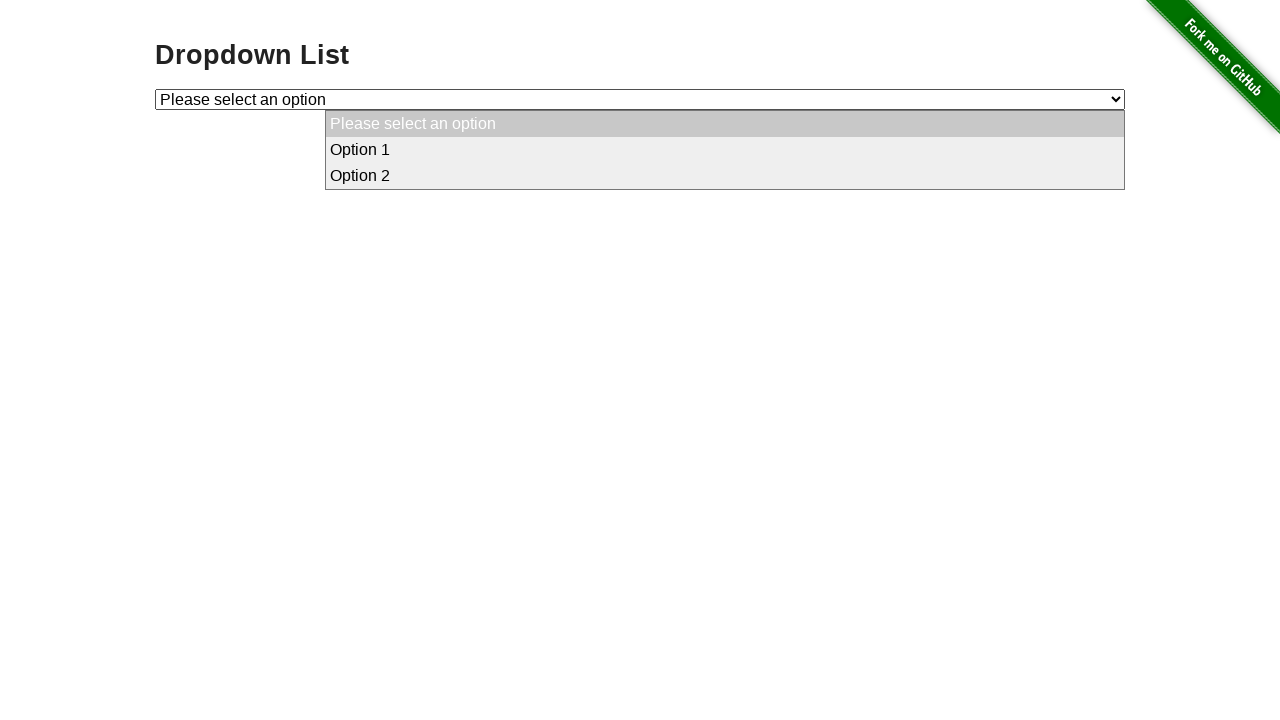

Retrieved disabled attribute from second dropdown option
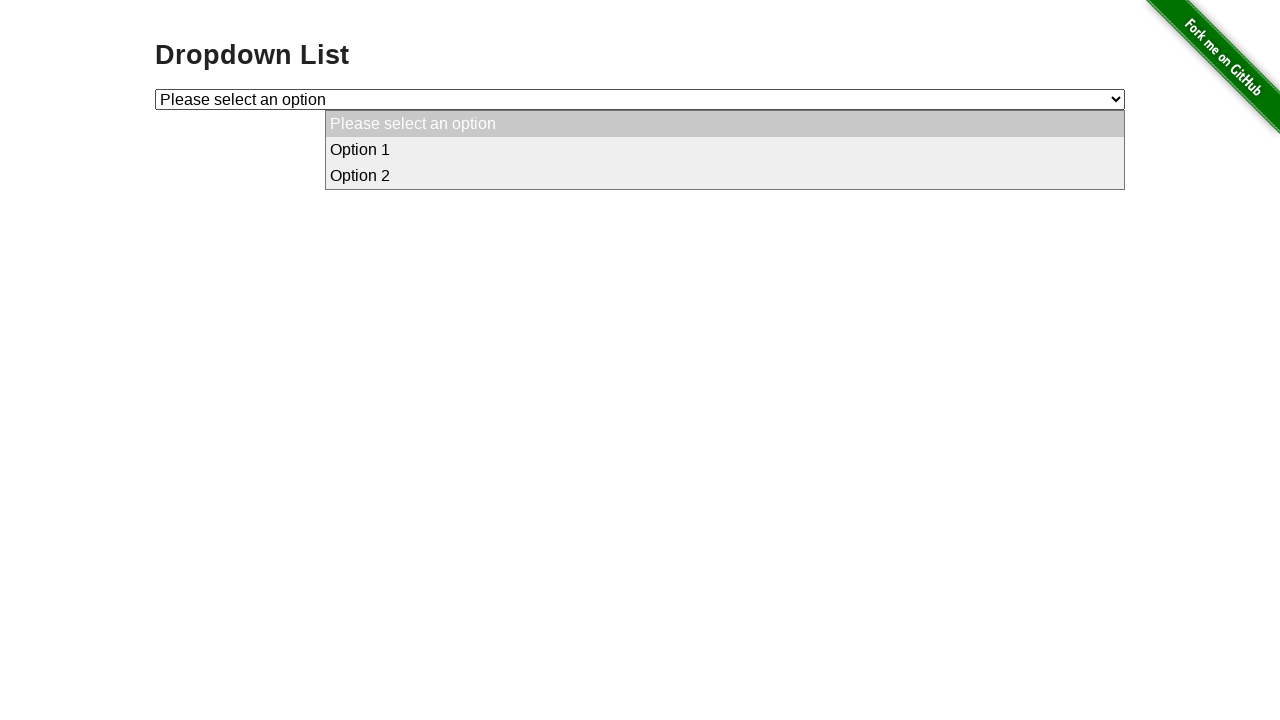

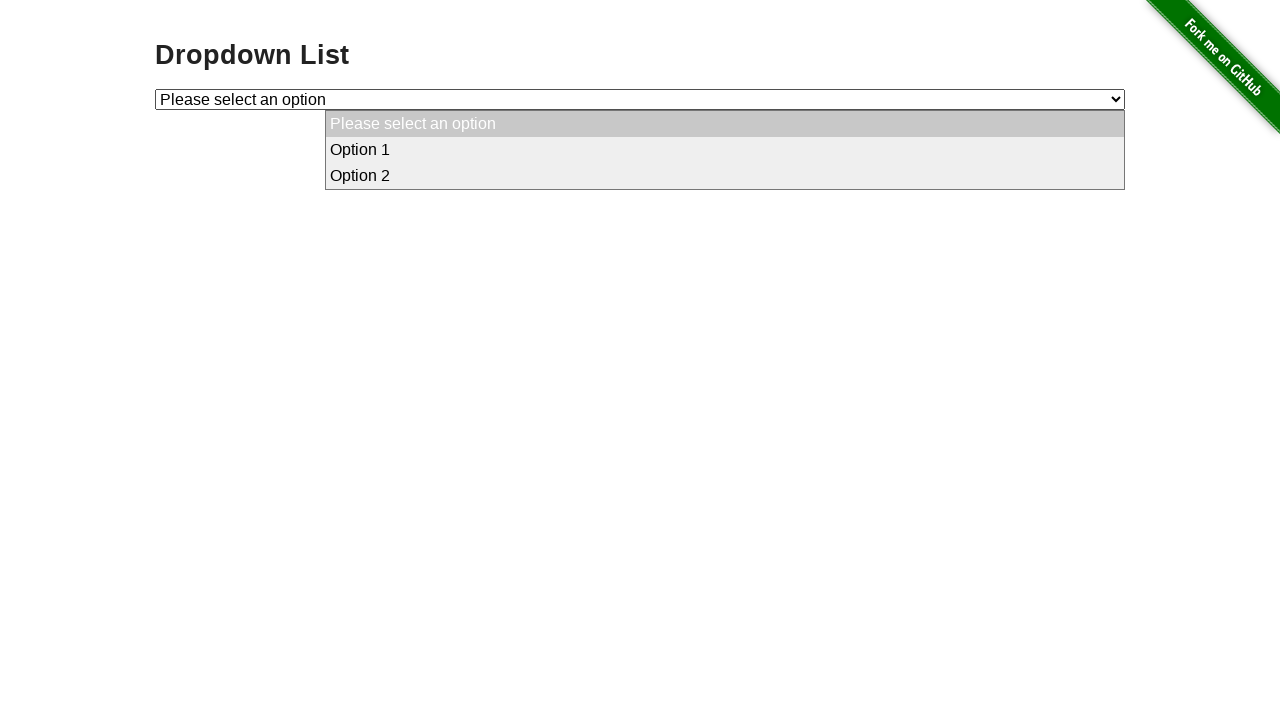